Tests dropdown selection functionality by selecting a country from a dropdown menu and verifying the available options

Starting URL: http://testautomationpractice.blogspot.com/

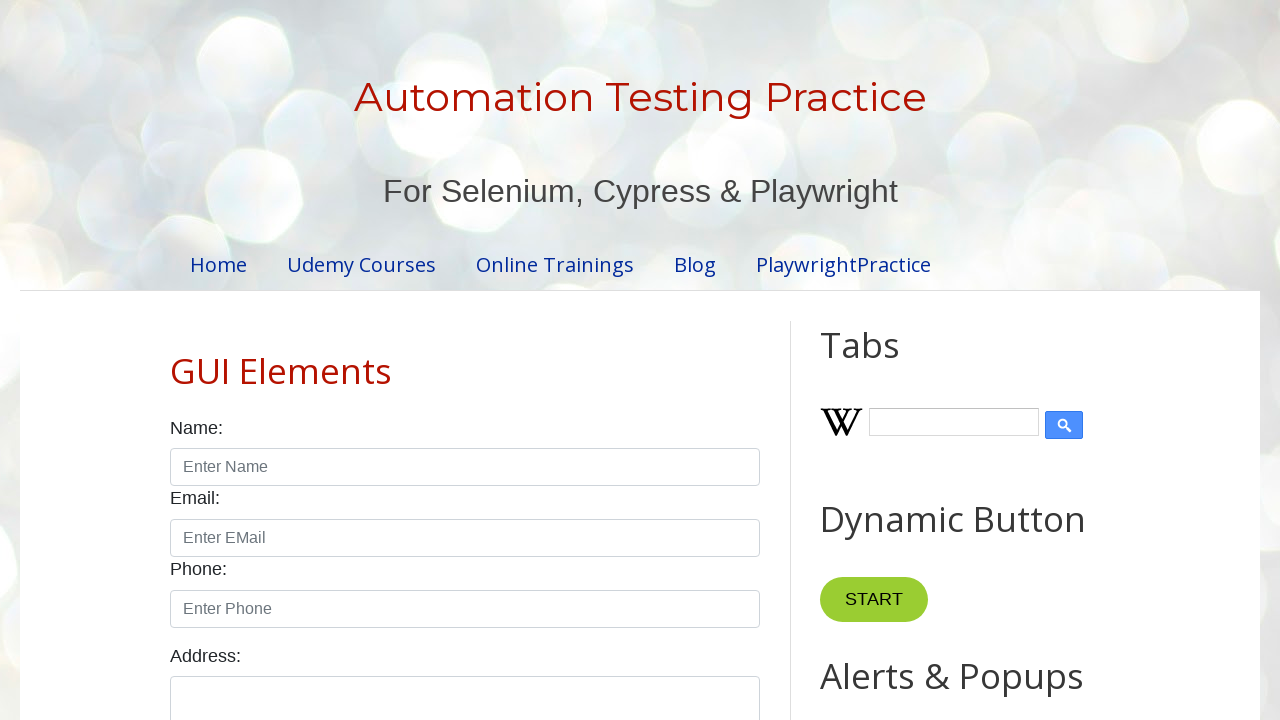

Scrolled to country dropdown section
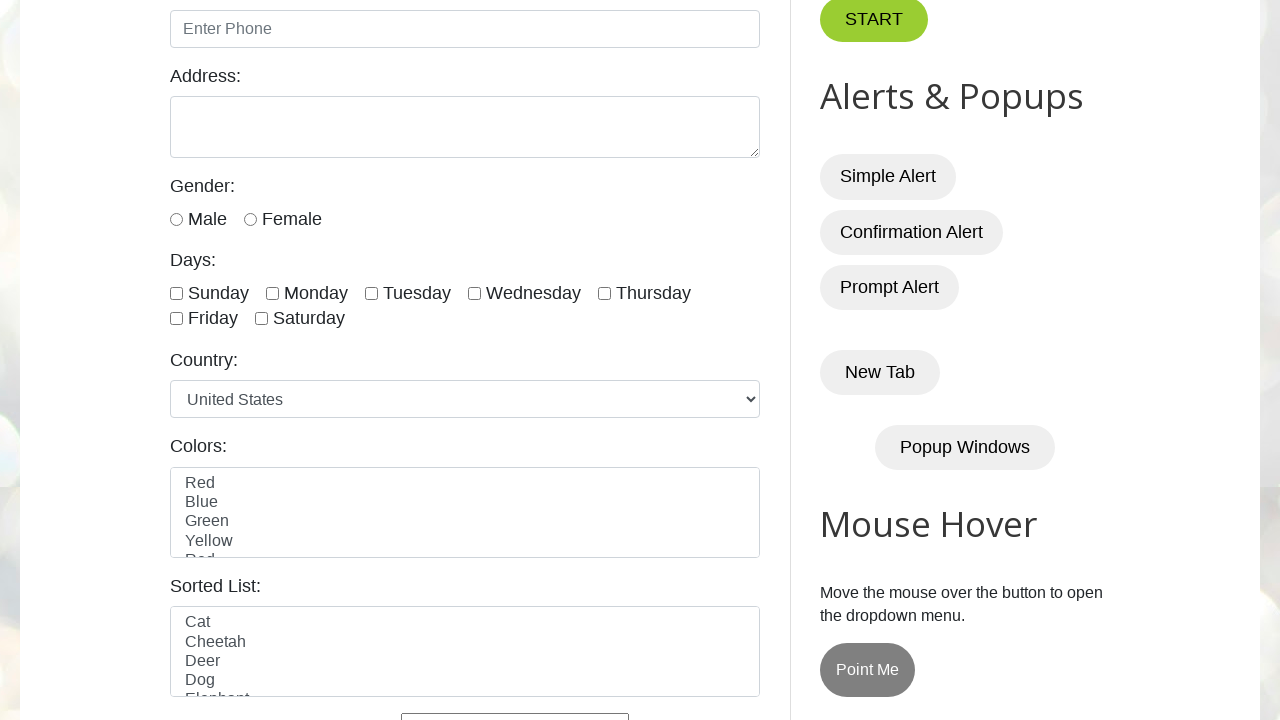

Selected 'France' from the country dropdown on #country
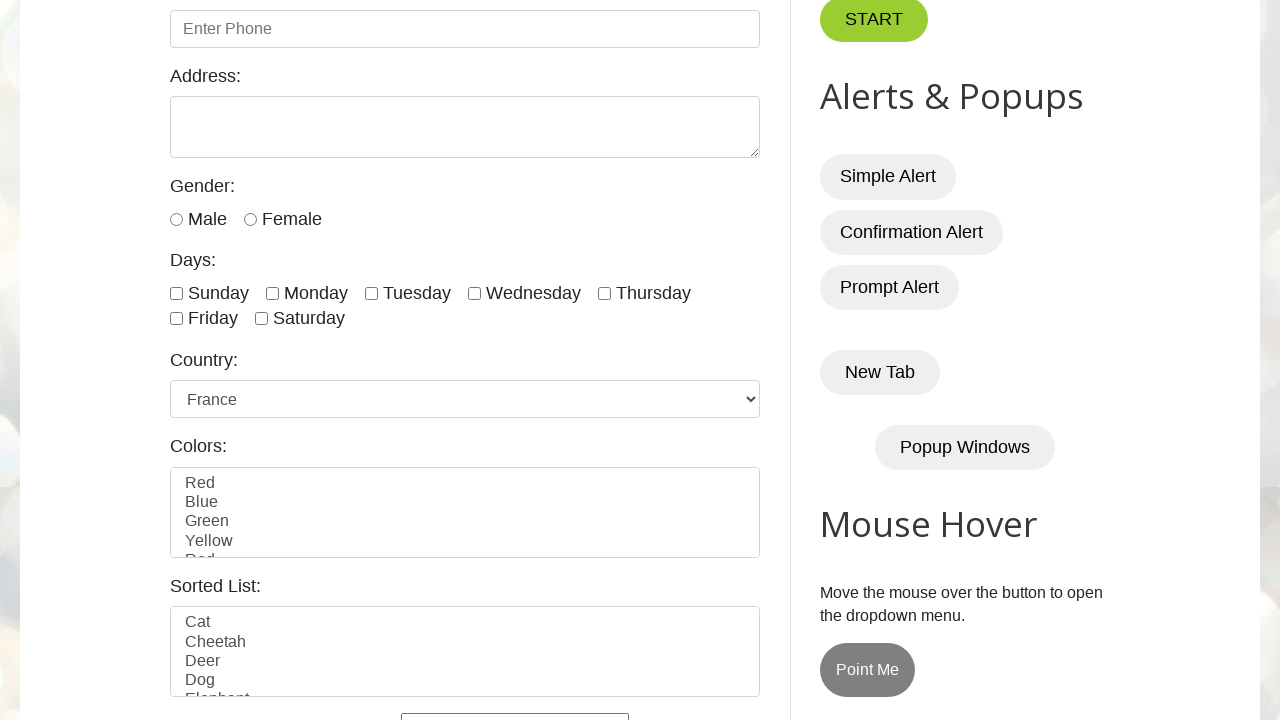

Waited 500ms for selection to be applied
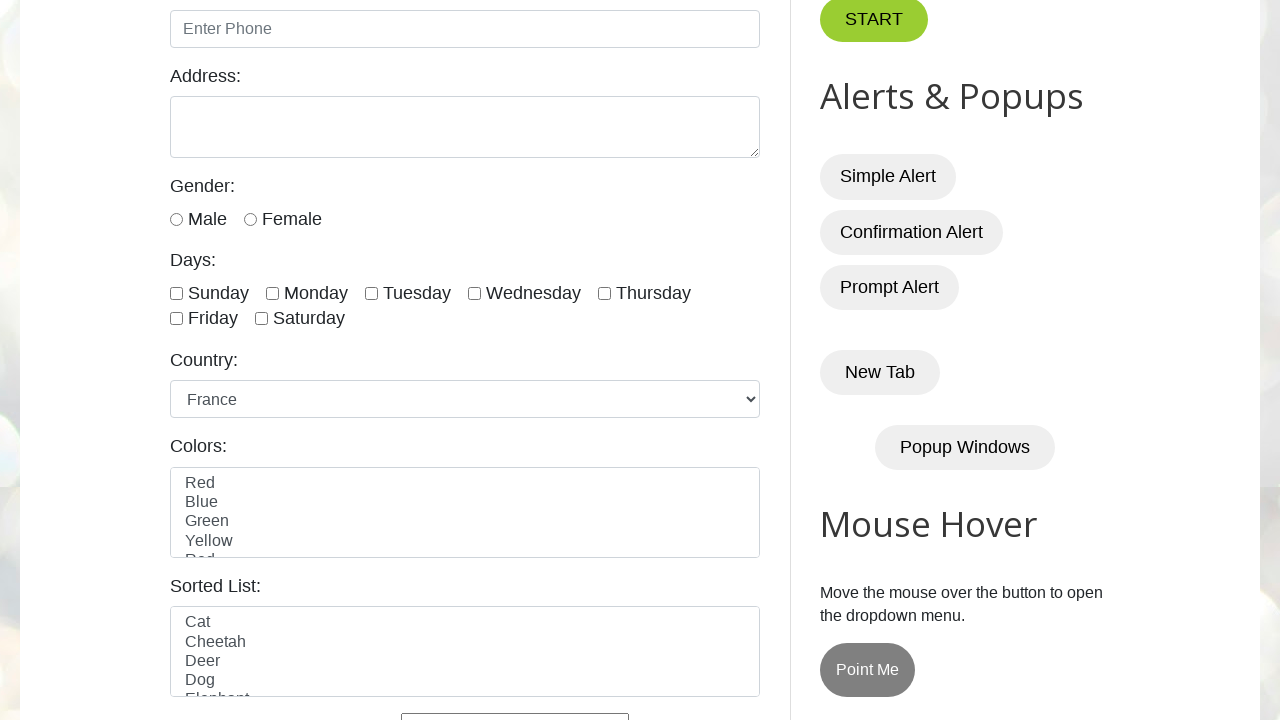

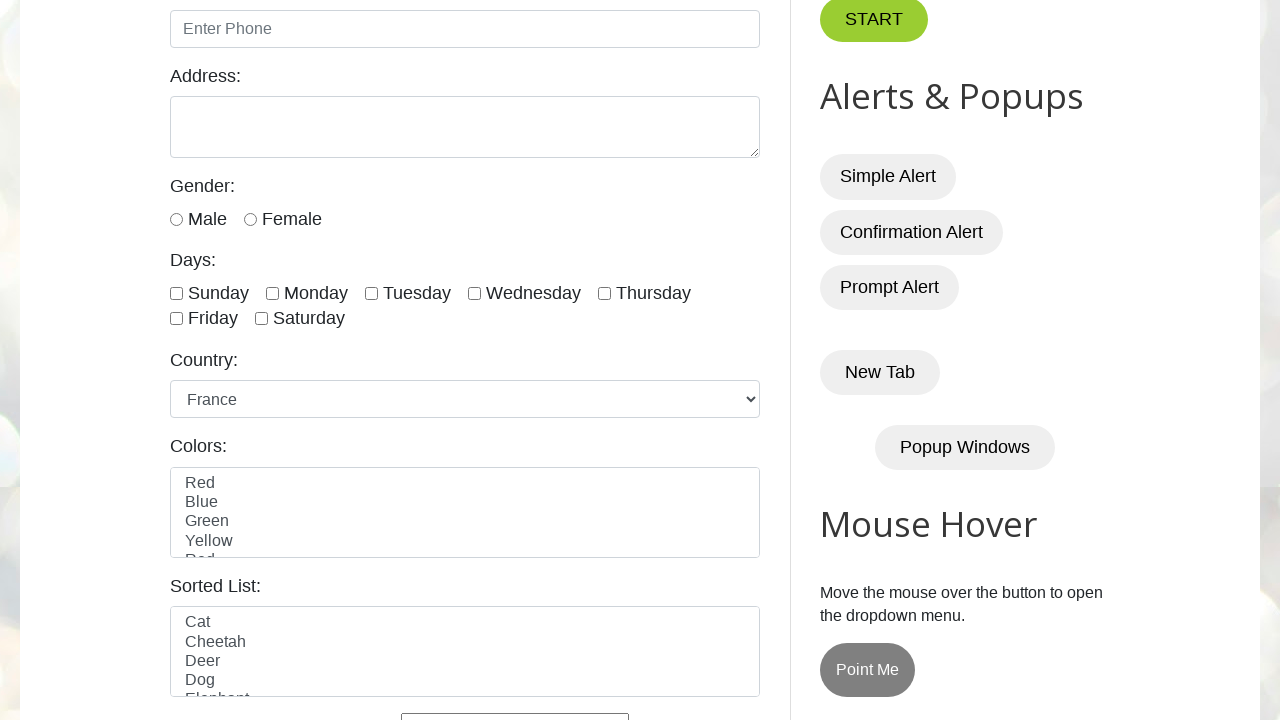